Tests keyboard shortcuts functionality by copying text from one textarea to another using Ctrl+A, Ctrl+C, Tab, and Ctrl+V keyboard combinations

Starting URL: https://text-compare.com/

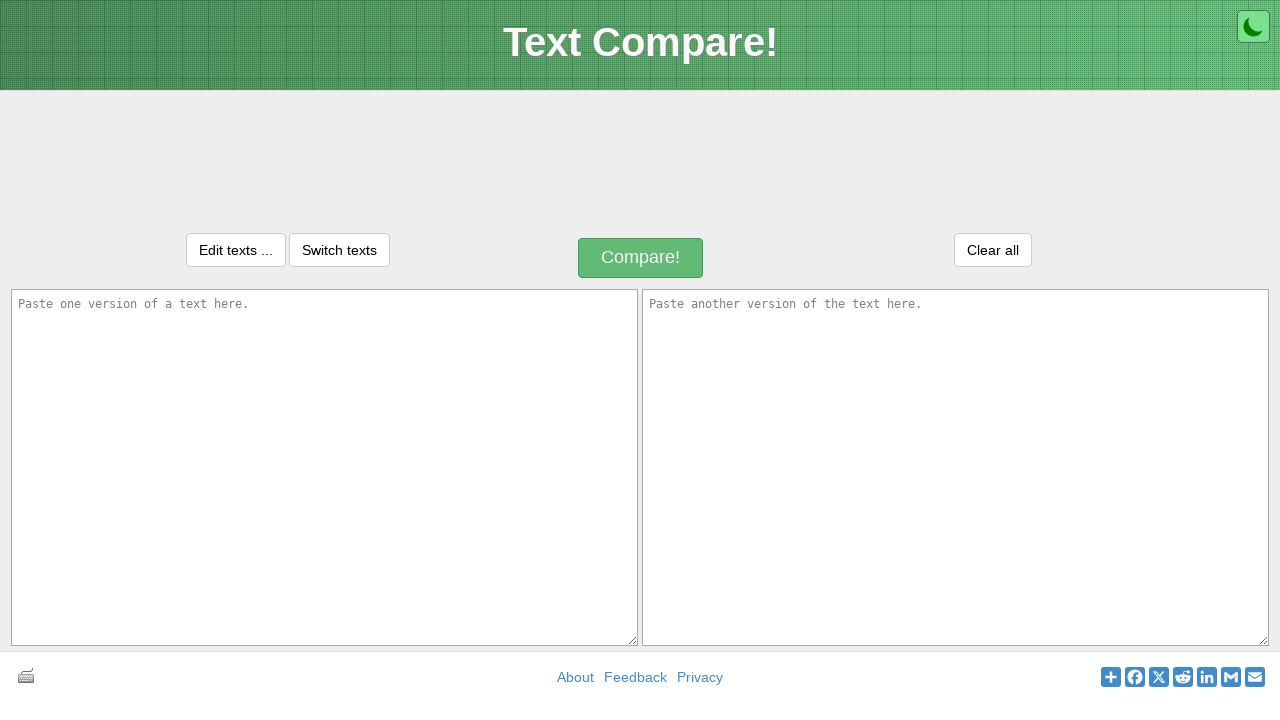

Located first textarea element with id 'inputText1'
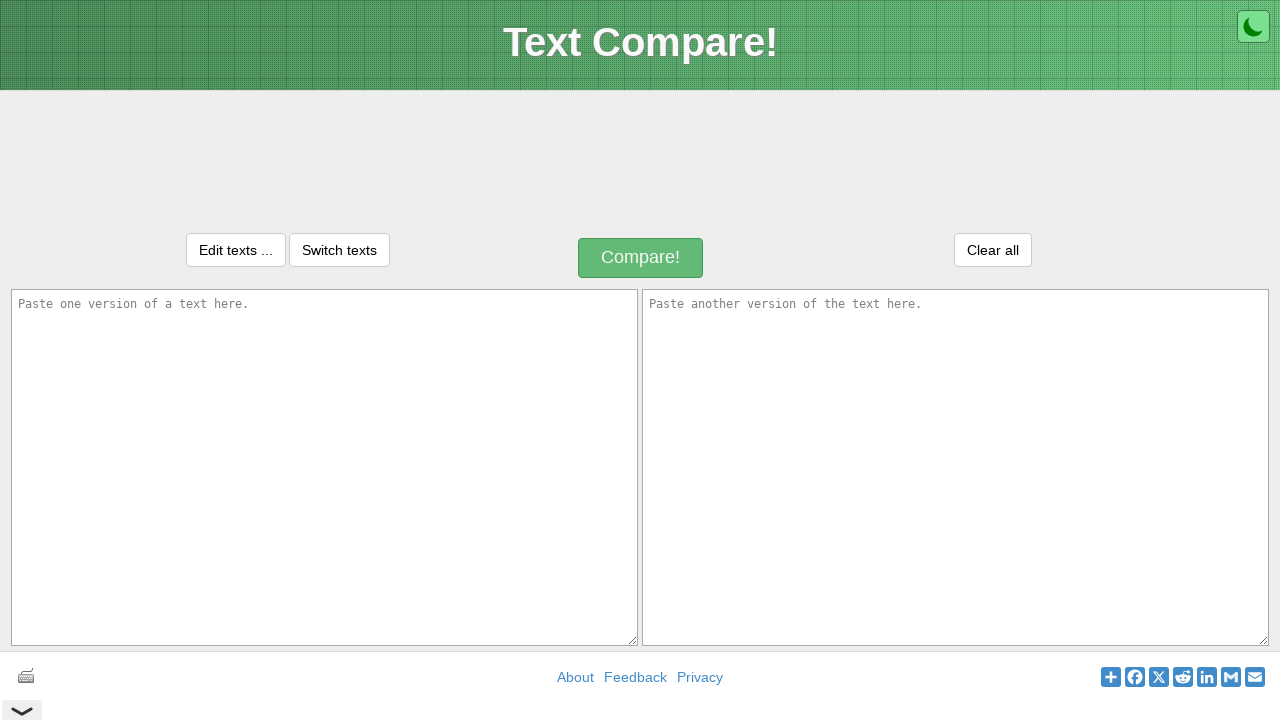

Located second textarea element with id 'inputText2'
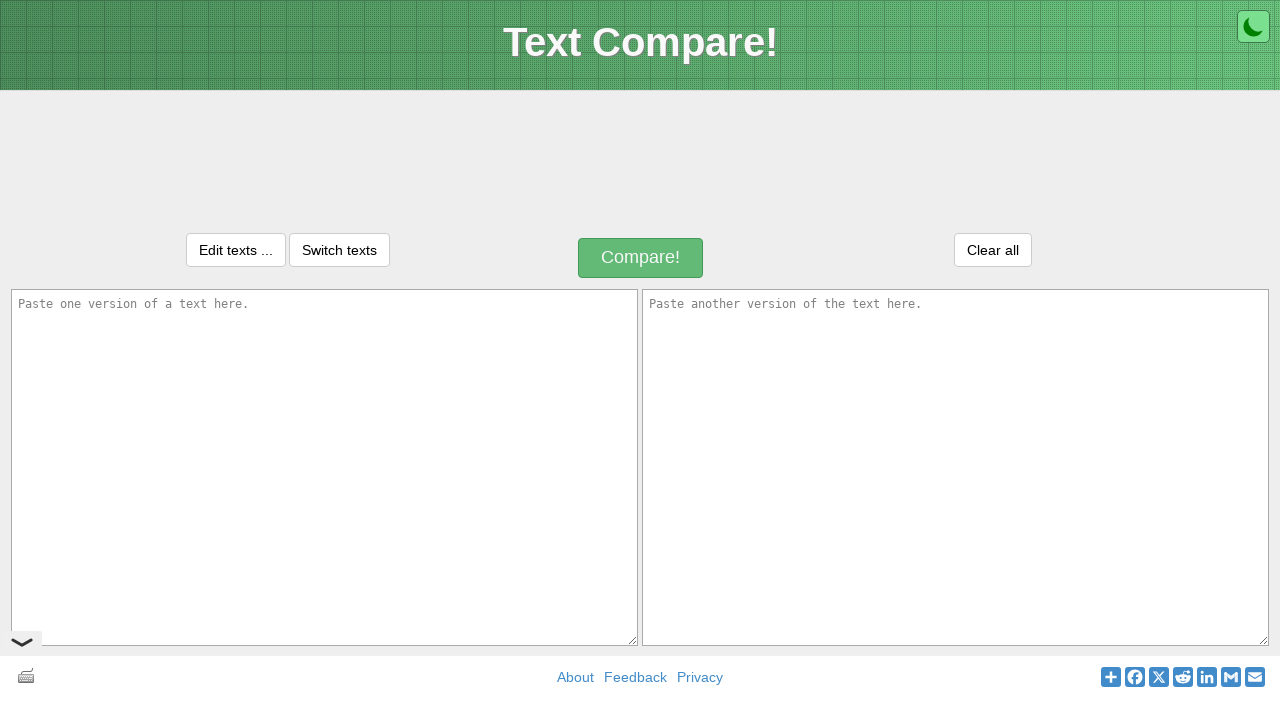

Filled first textarea with 'Welcome to selenium' on textarea#inputText1
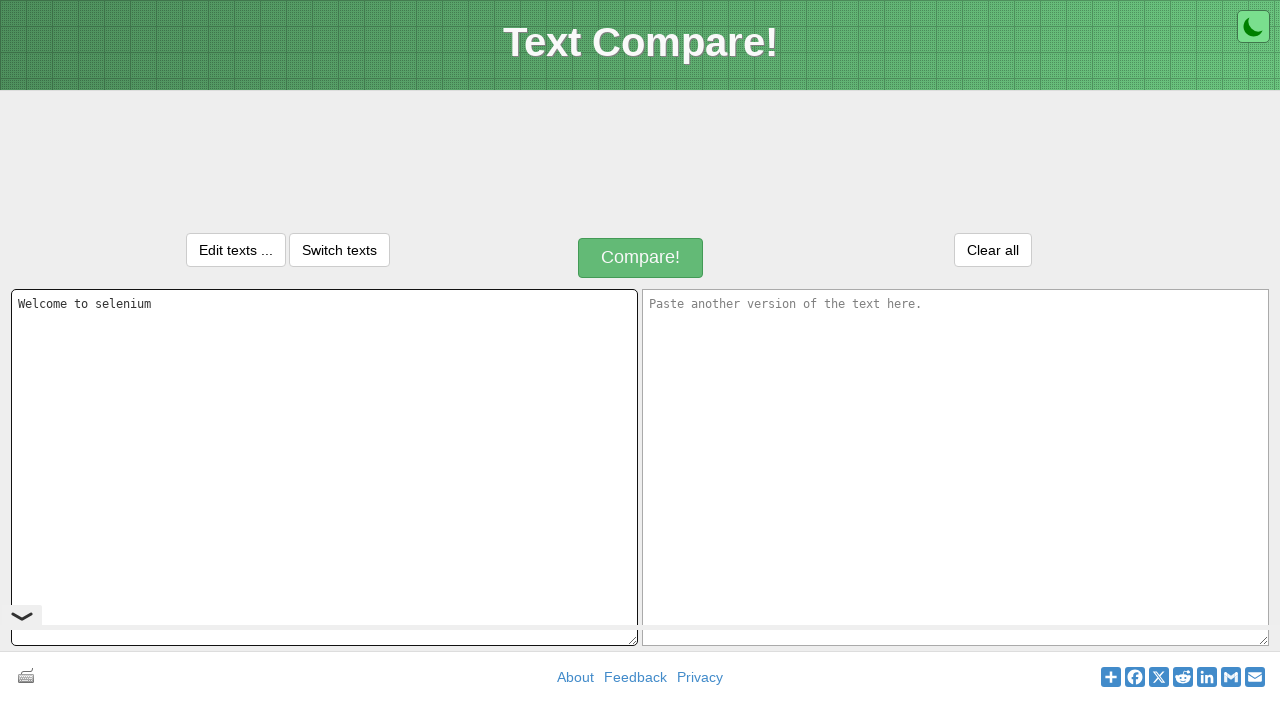

Clicked on first textarea to focus it at (324, 467) on textarea#inputText1
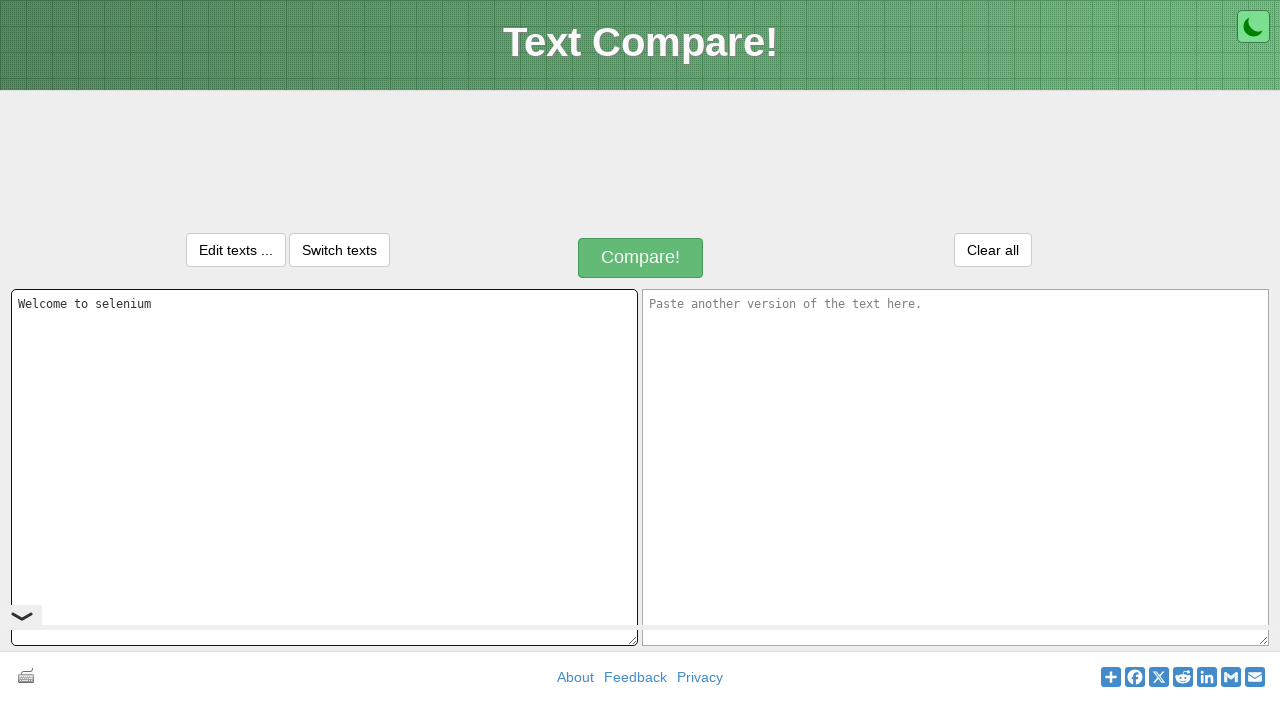

Pressed Ctrl+A to select all text in first textarea
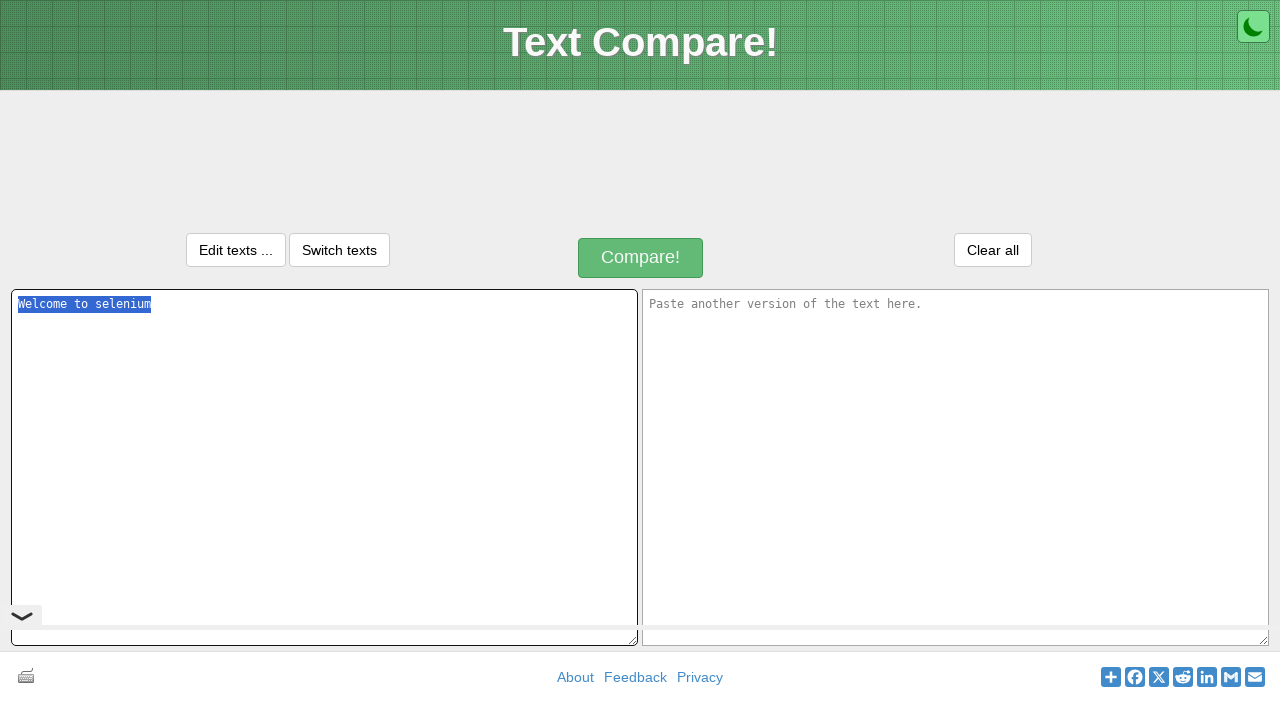

Pressed Ctrl+C to copy selected text
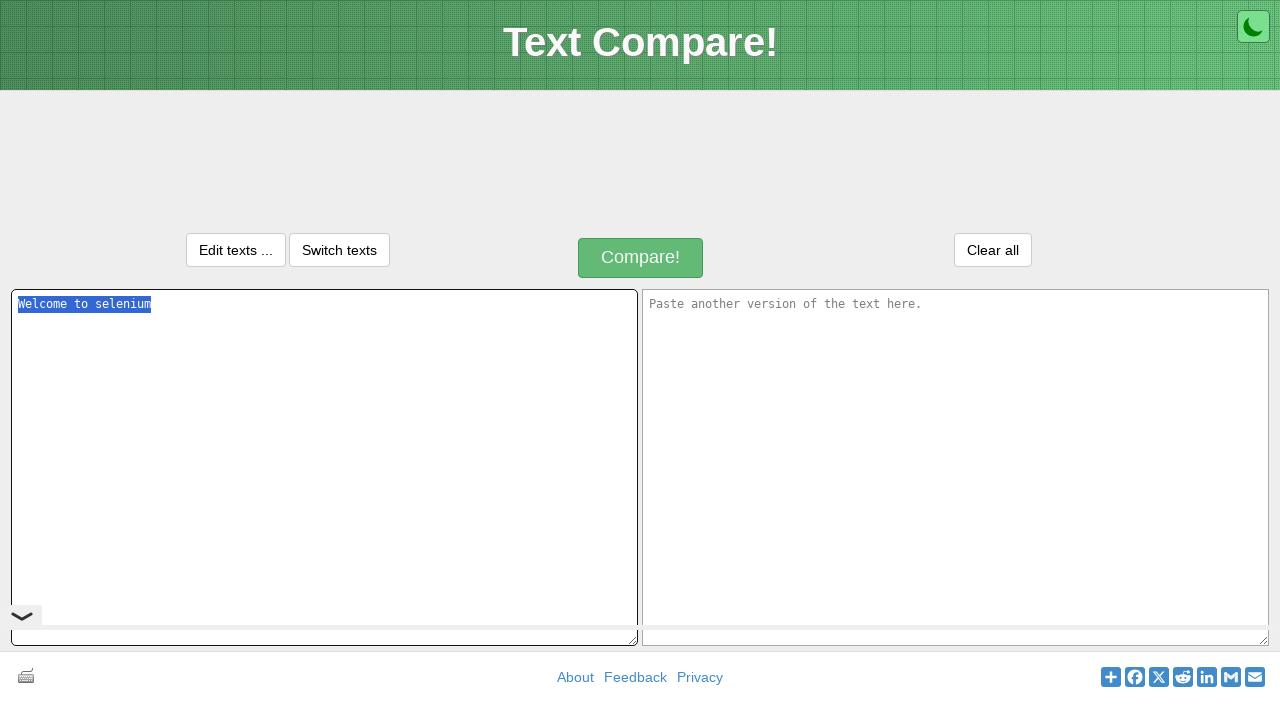

Pressed Tab to move focus to second textarea
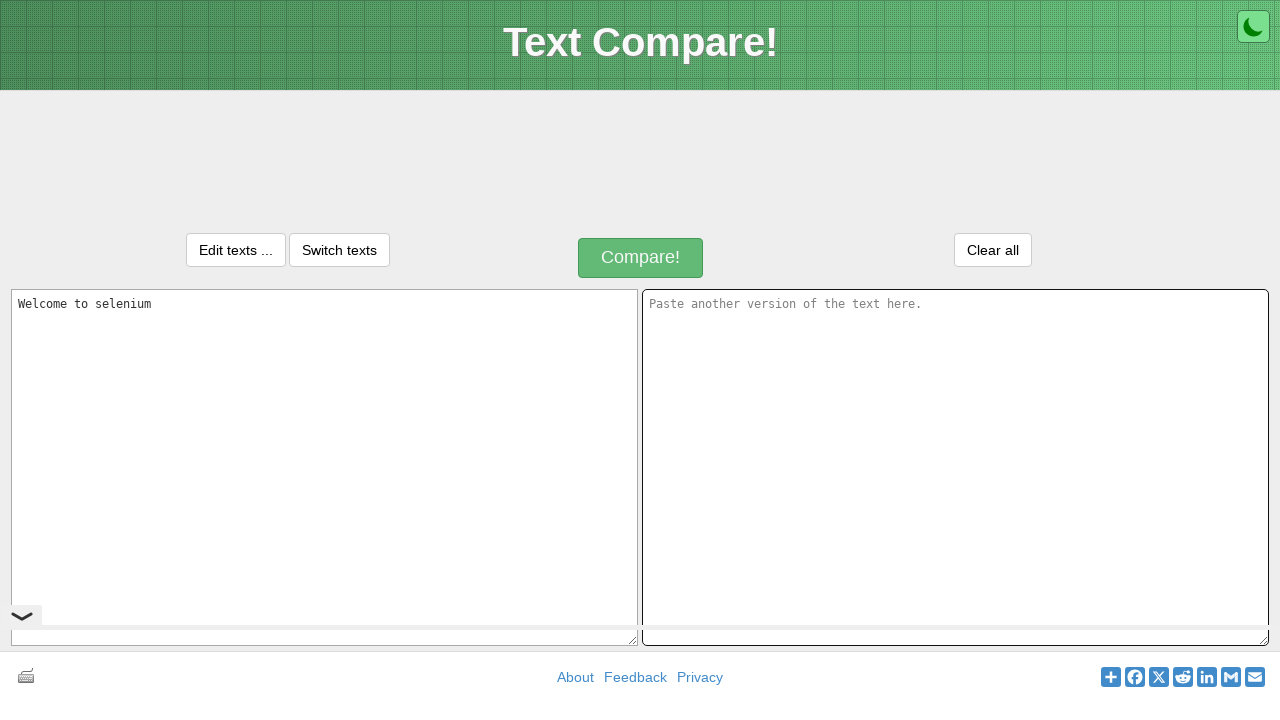

Pressed Ctrl+V to paste copied text into second textarea
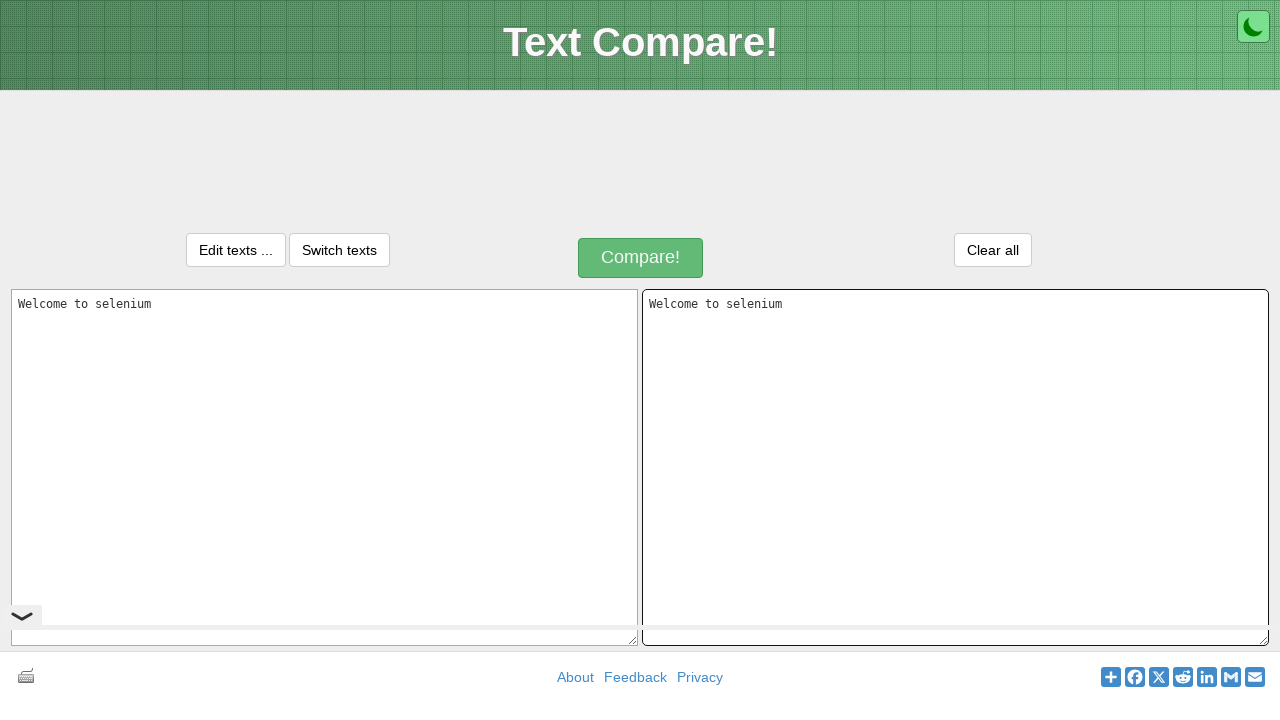

Verified that text in first textarea matches text in second textarea
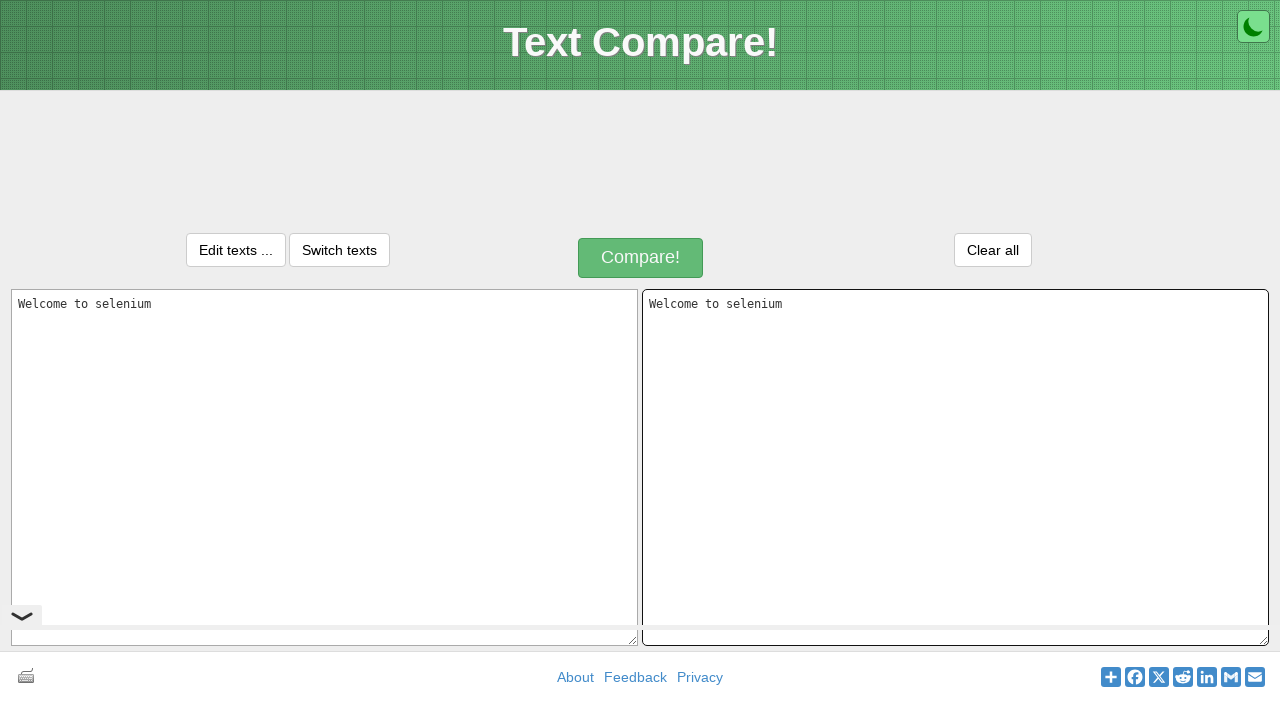

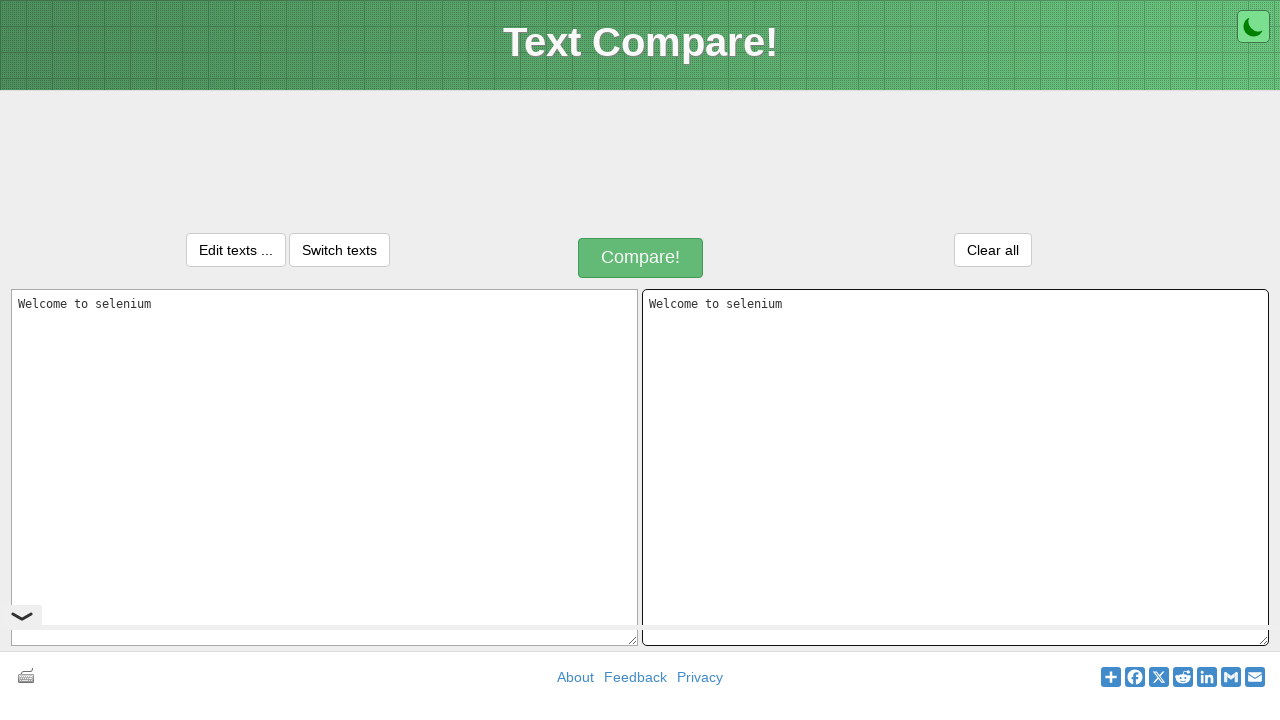